Tests page scrolling functionality by scrolling to an absolute position (1000px), then to the bottom of the page, back to the top, and finally scrolling until a specific element (Dynamic Web Table heading) becomes visible.

Starting URL: https://testautomationpractice.blogspot.com/

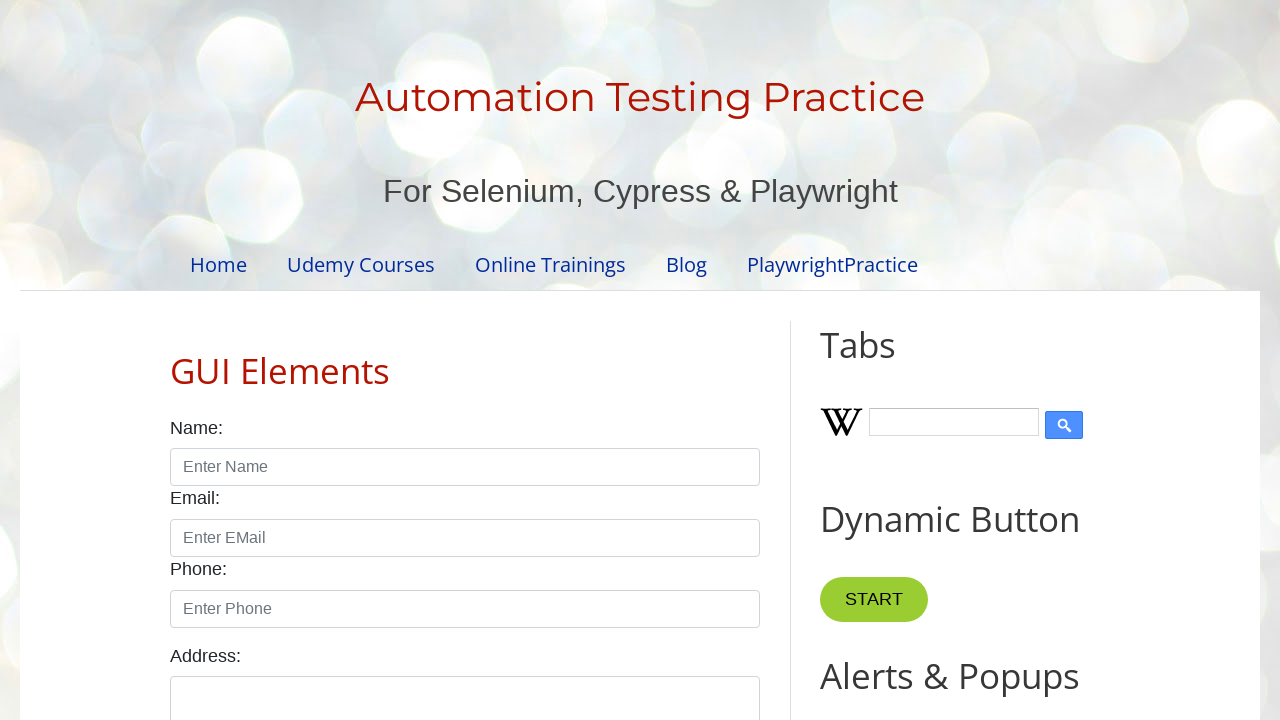

Scrolled to absolute position 1000px from top
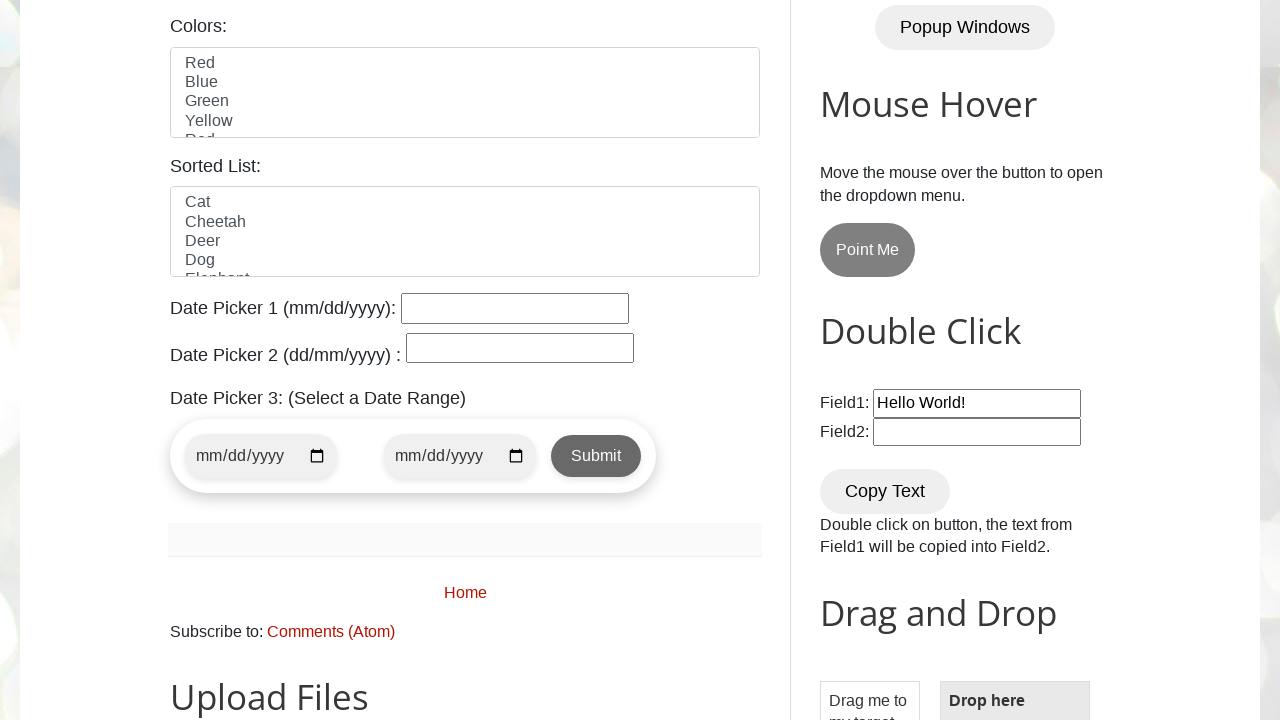

Waited 1000ms to observe scroll at 1000px position
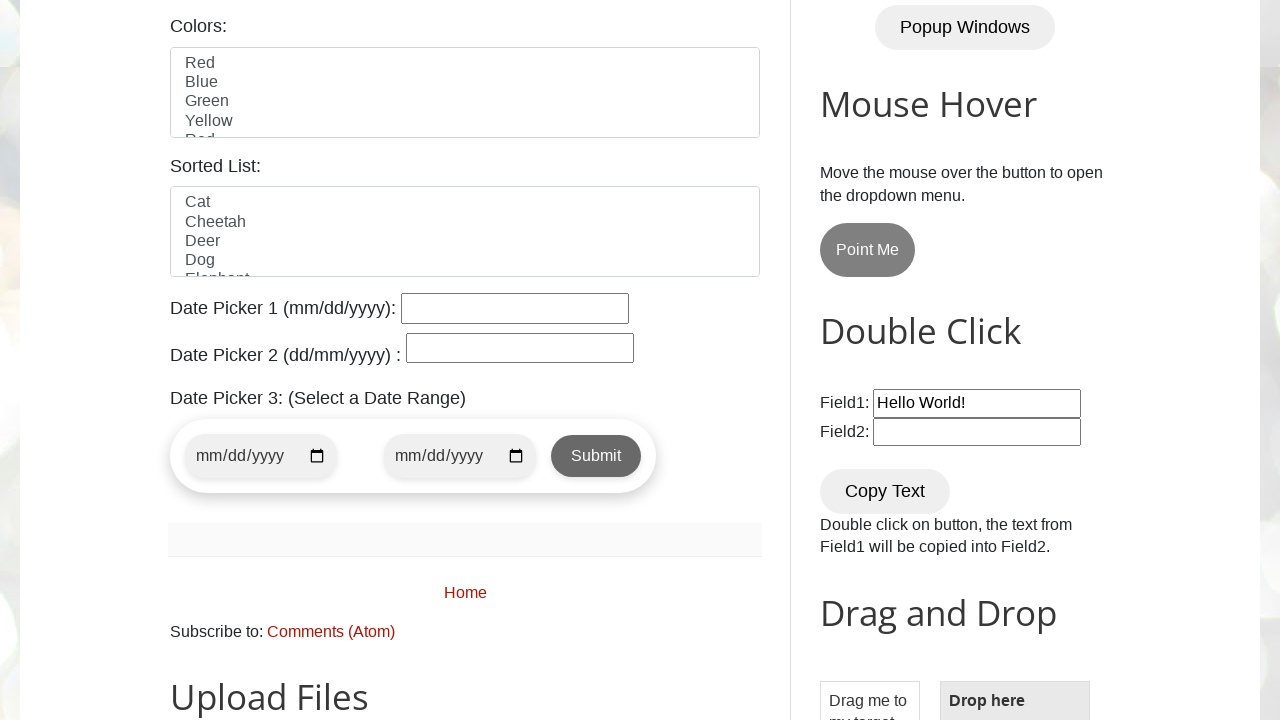

Scrolled to bottom of page
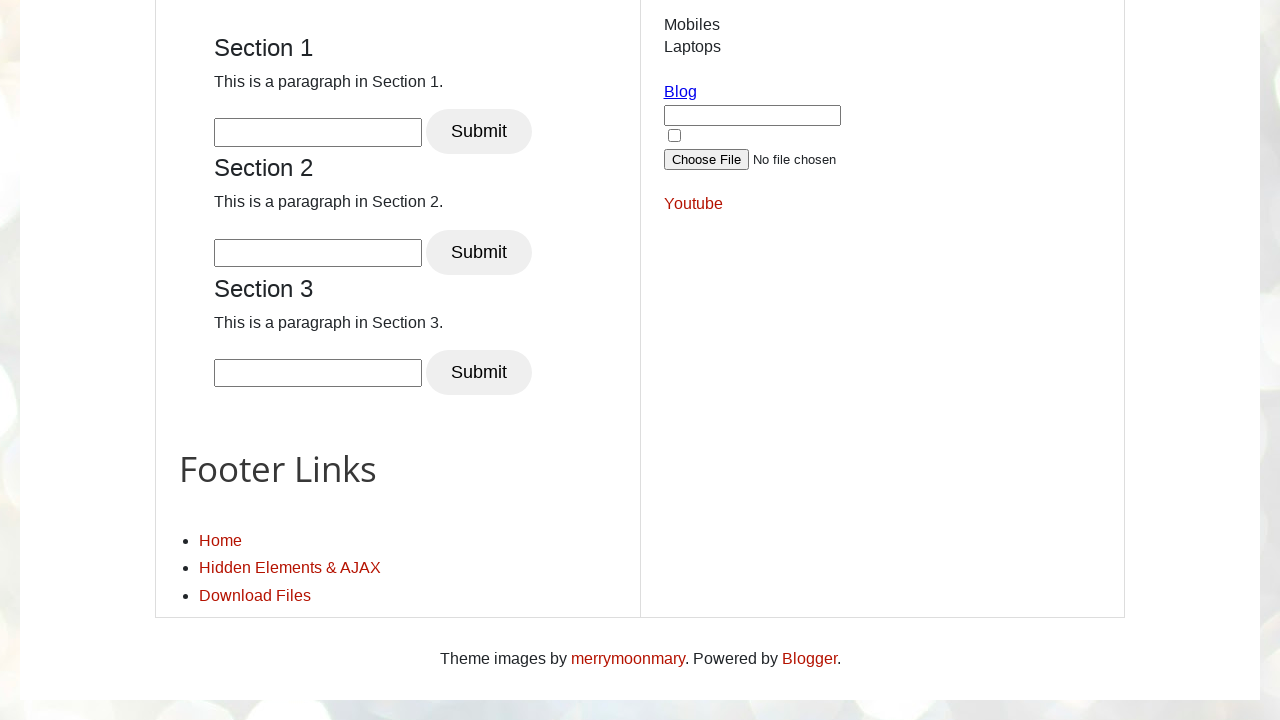

Waited 1000ms to observe scroll at bottom position
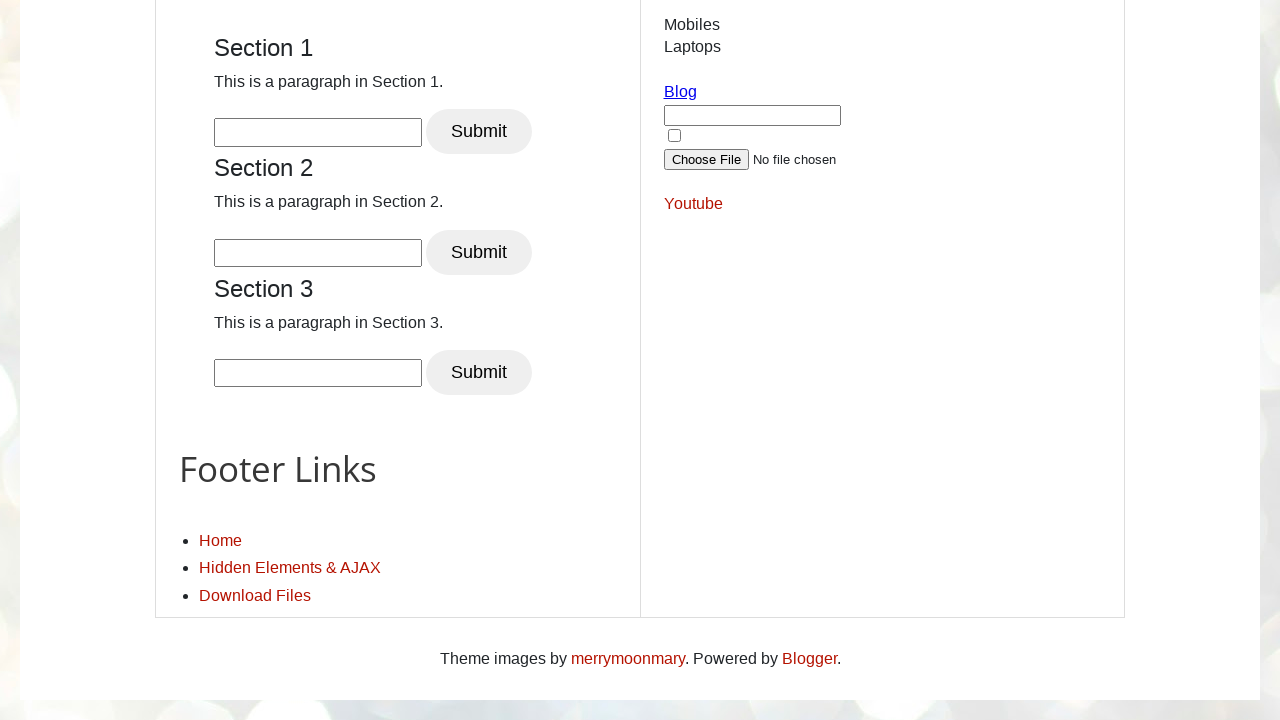

Scrolled back to top of page
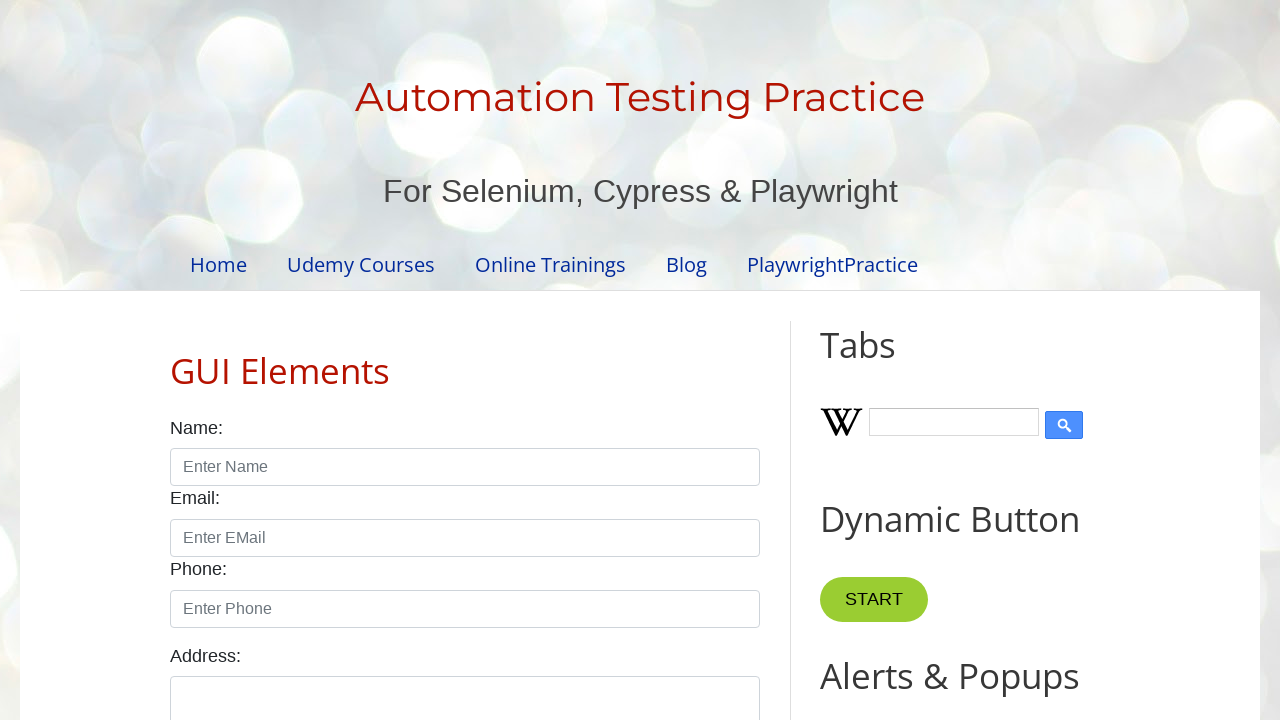

Waited 1000ms to observe scroll at top position
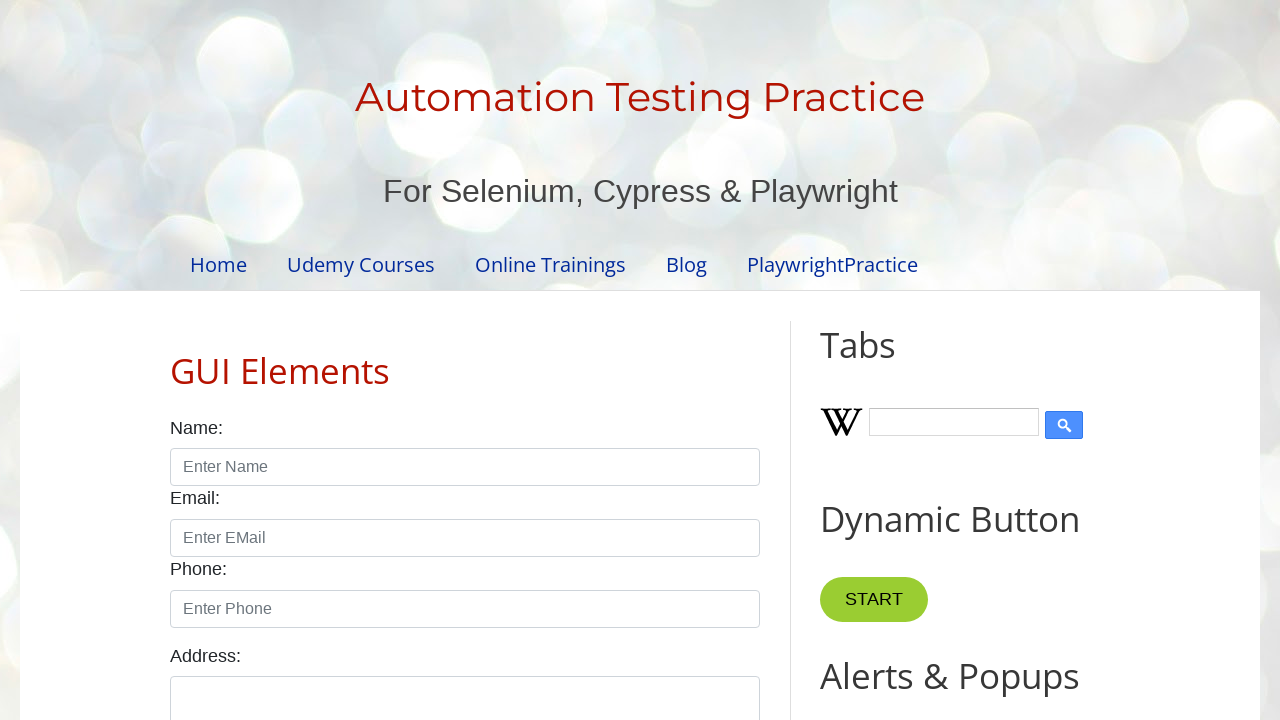

Located Dynamic Web Table heading element
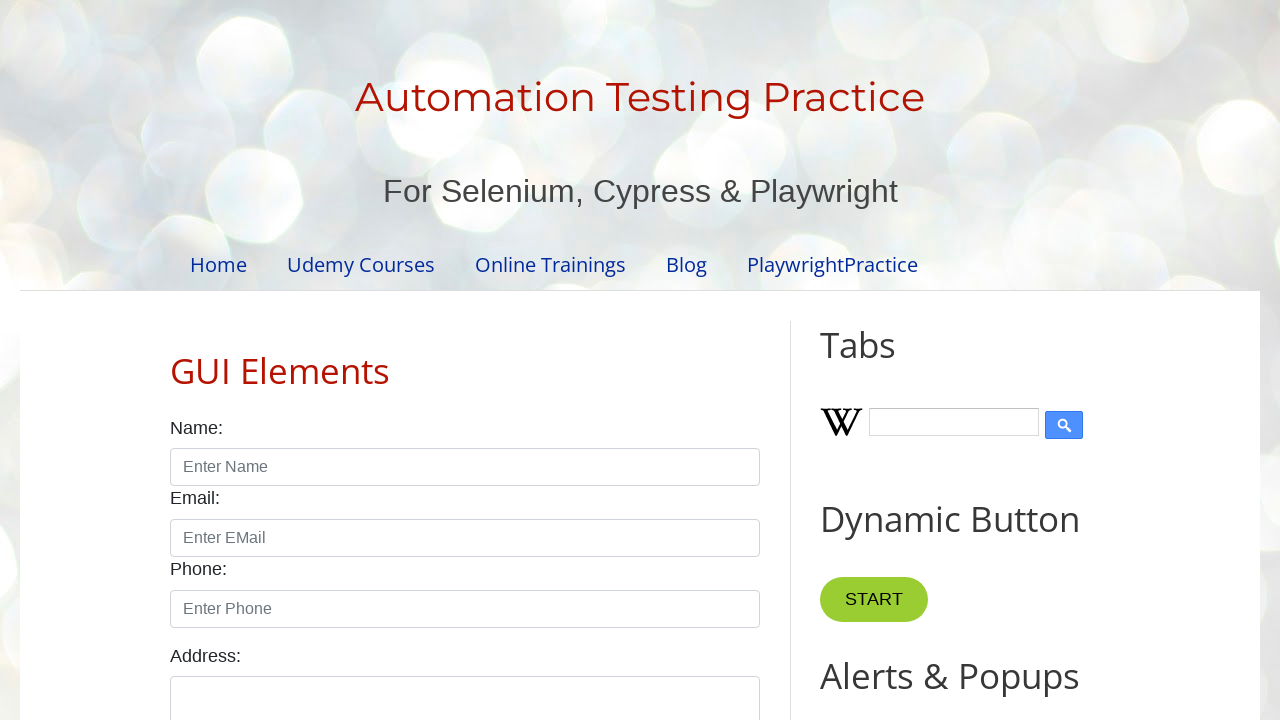

Scrolled until Dynamic Web Table heading is visible
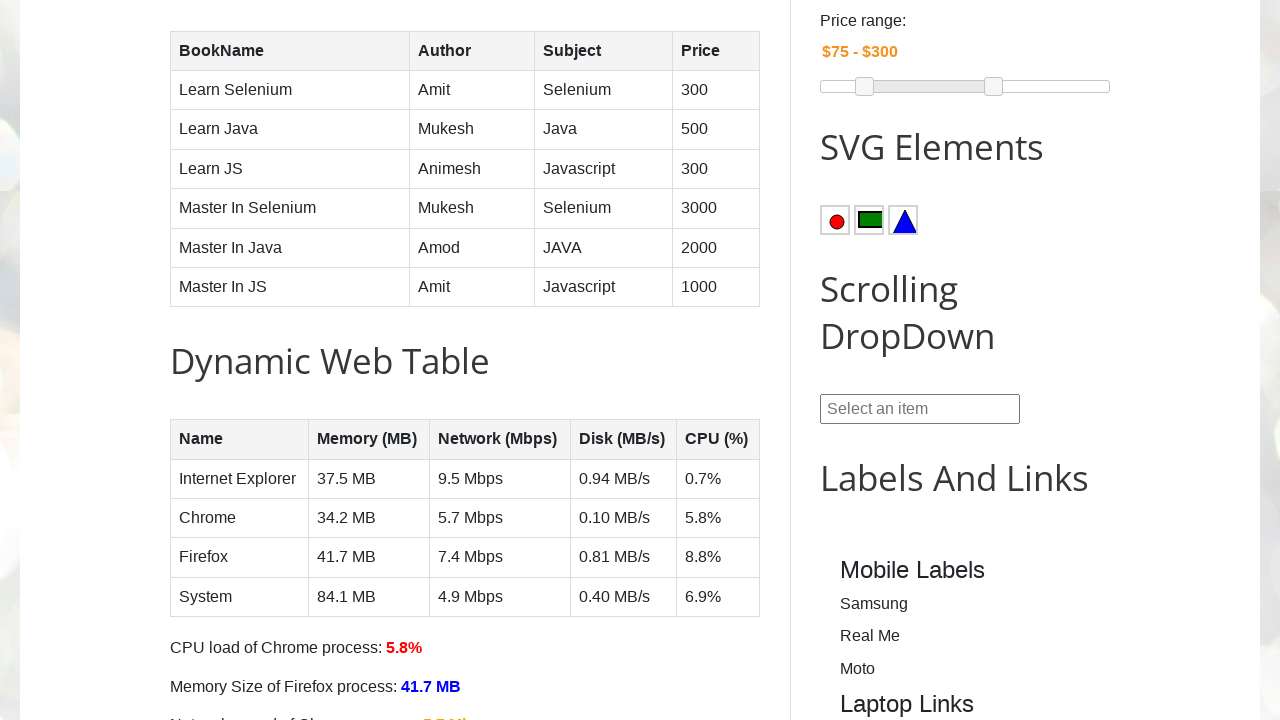

Waited 1000ms to observe final scroll position
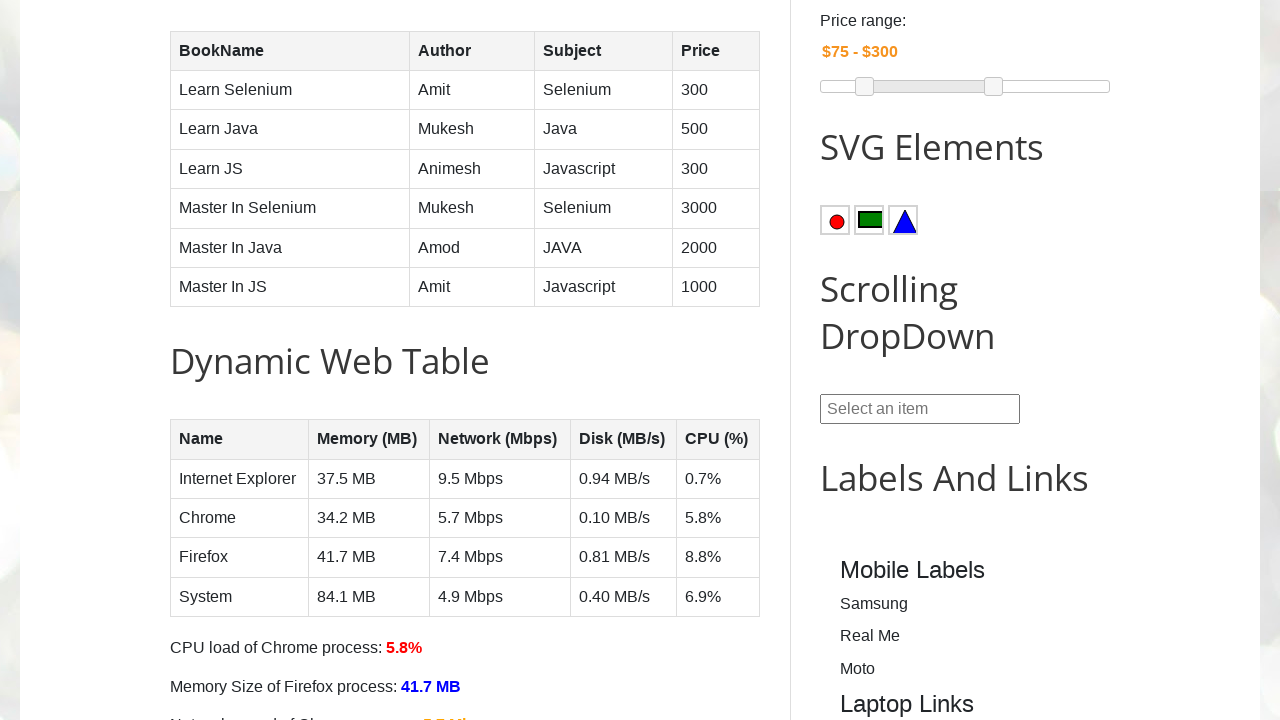

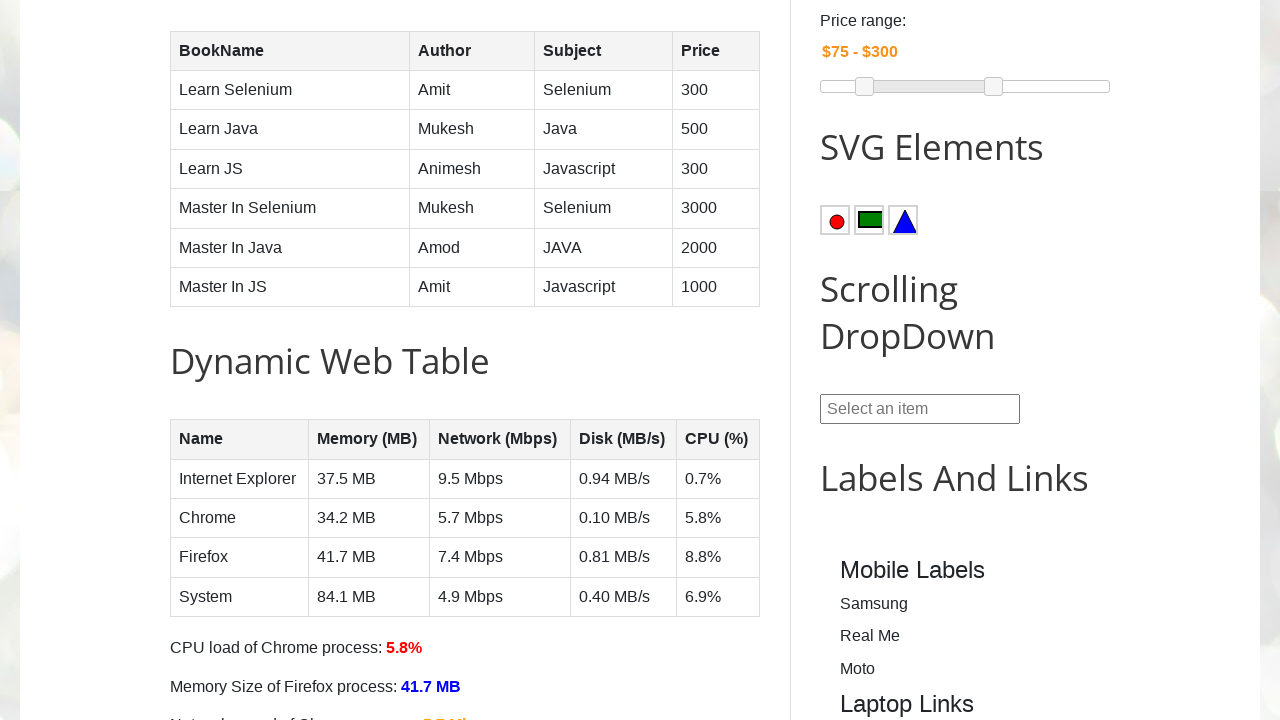